Tests JavaScript alert handling by clicking a button to trigger an alert and then accepting it

Starting URL: https://the-internet.herokuapp.com/

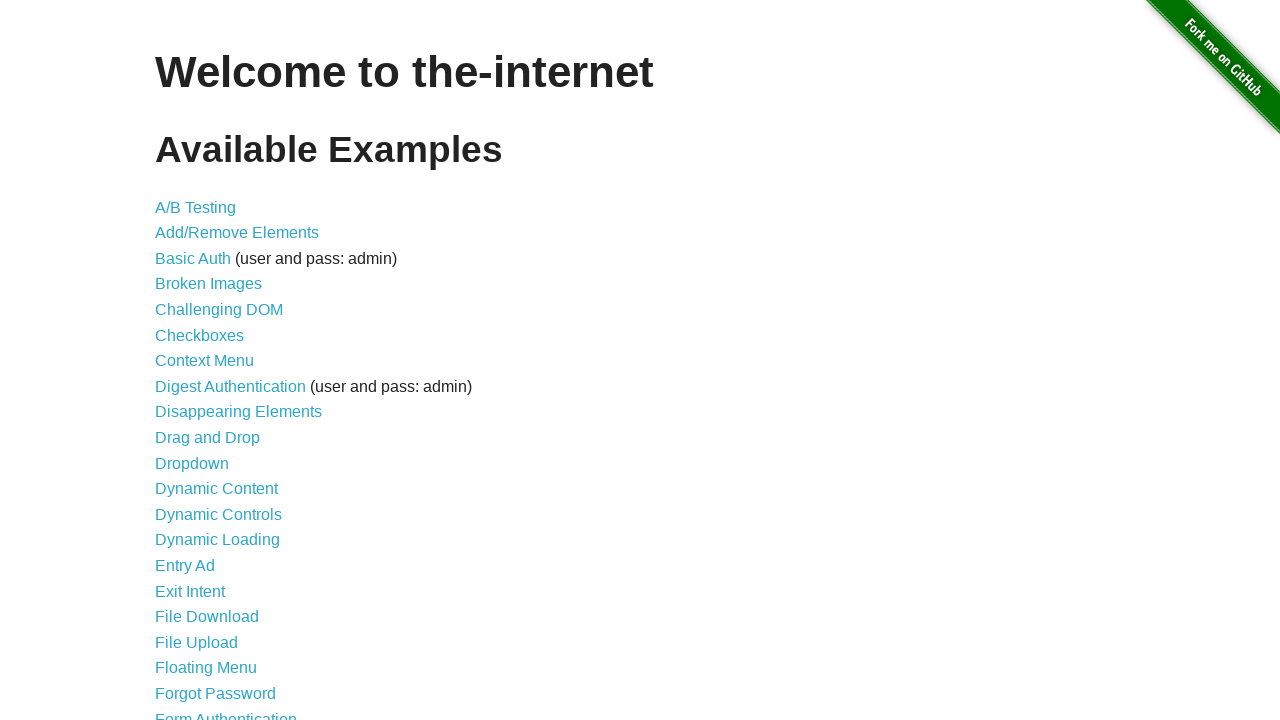

Clicked on JavaScript Alerts link at (214, 361) on a:text('JavaScript Alerts')
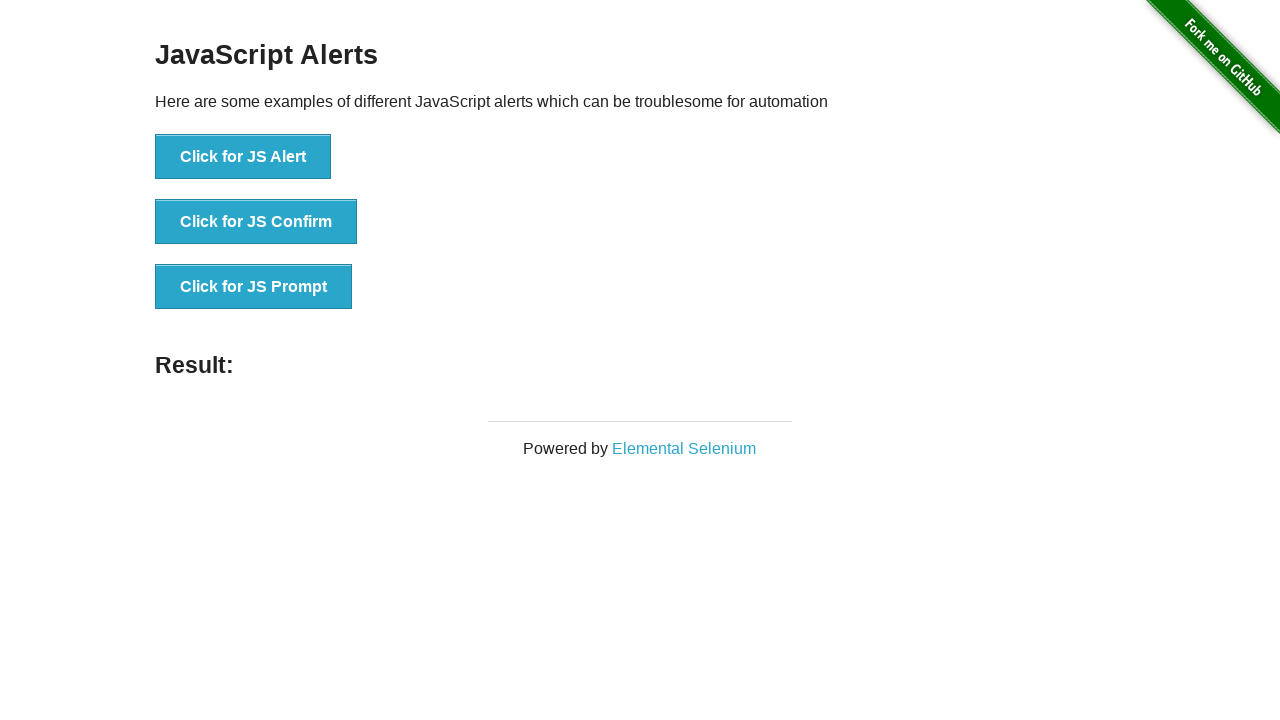

Set up dialog handler to accept alerts
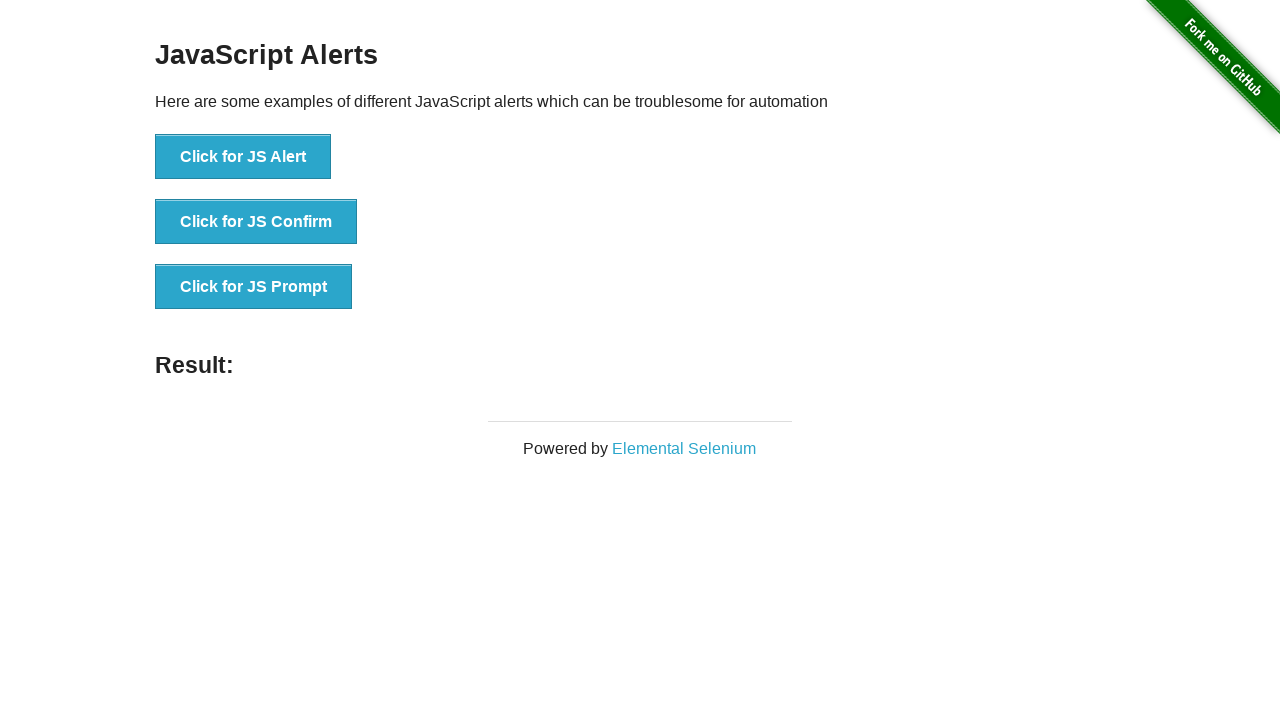

Waited for JS Alert button to be visible
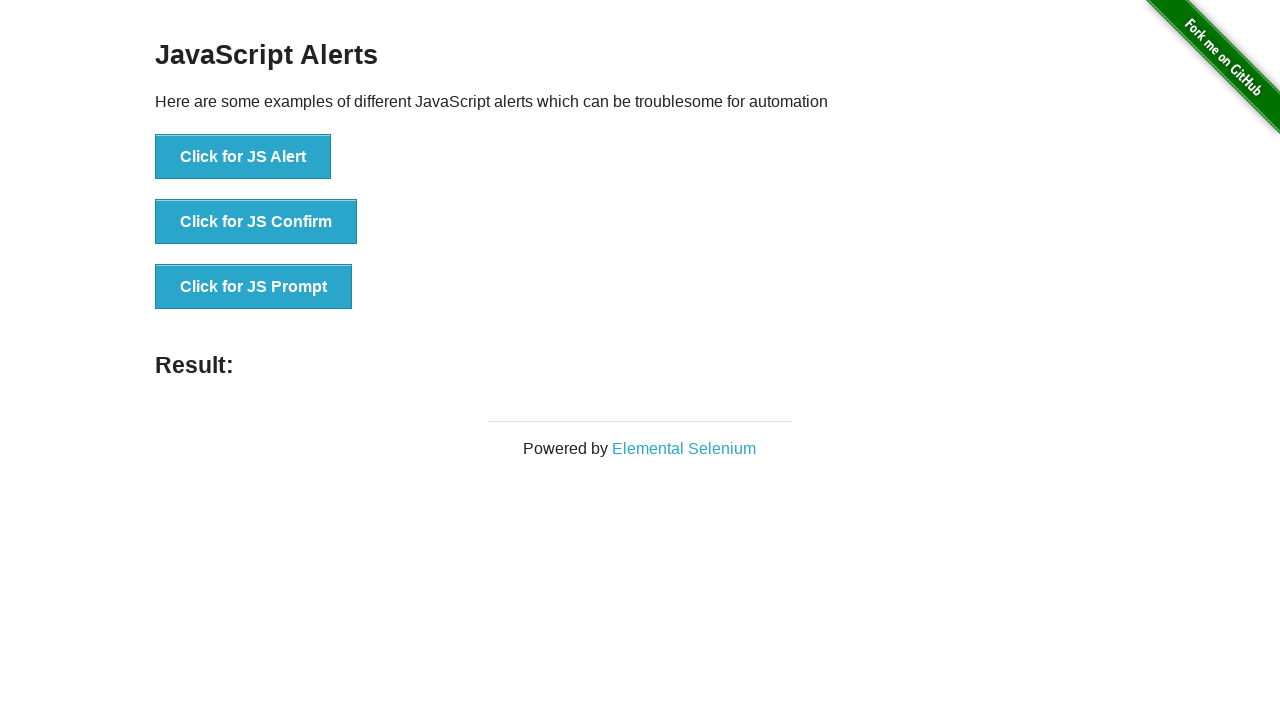

Clicked button to trigger JavaScript alert at (243, 157) on button:text('Click for JS Alert')
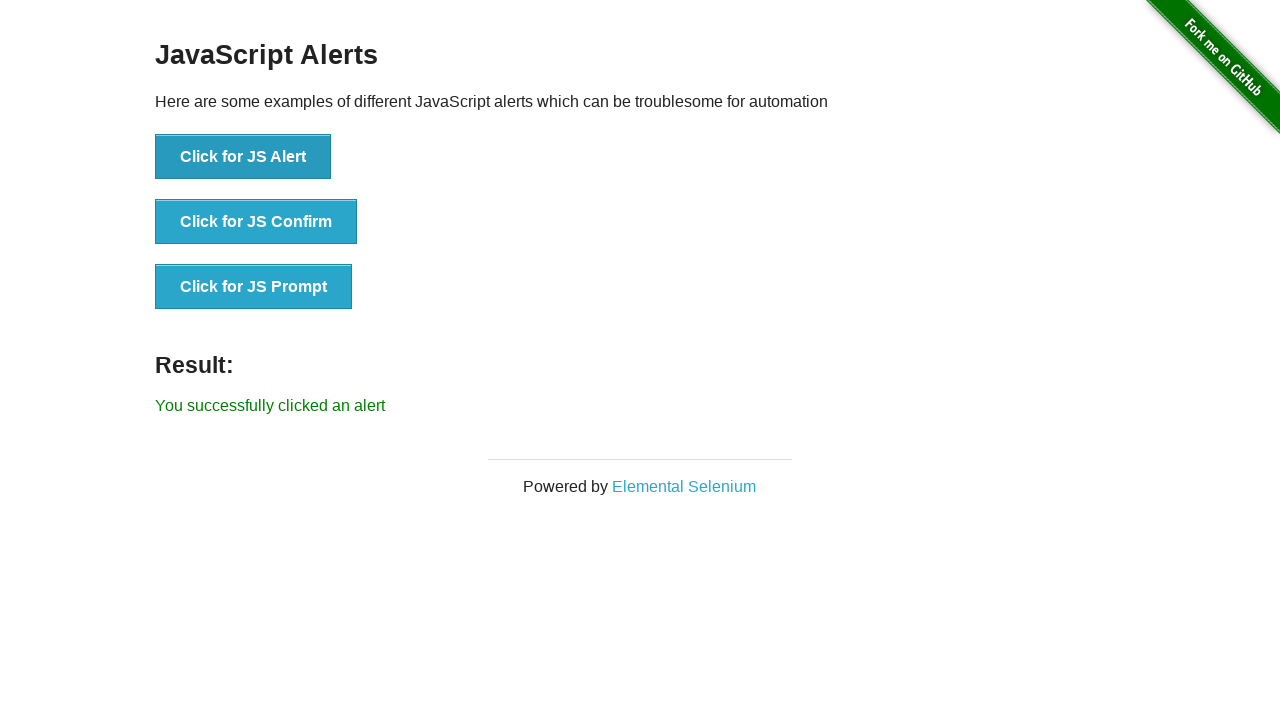

Alert was accepted and success message appeared
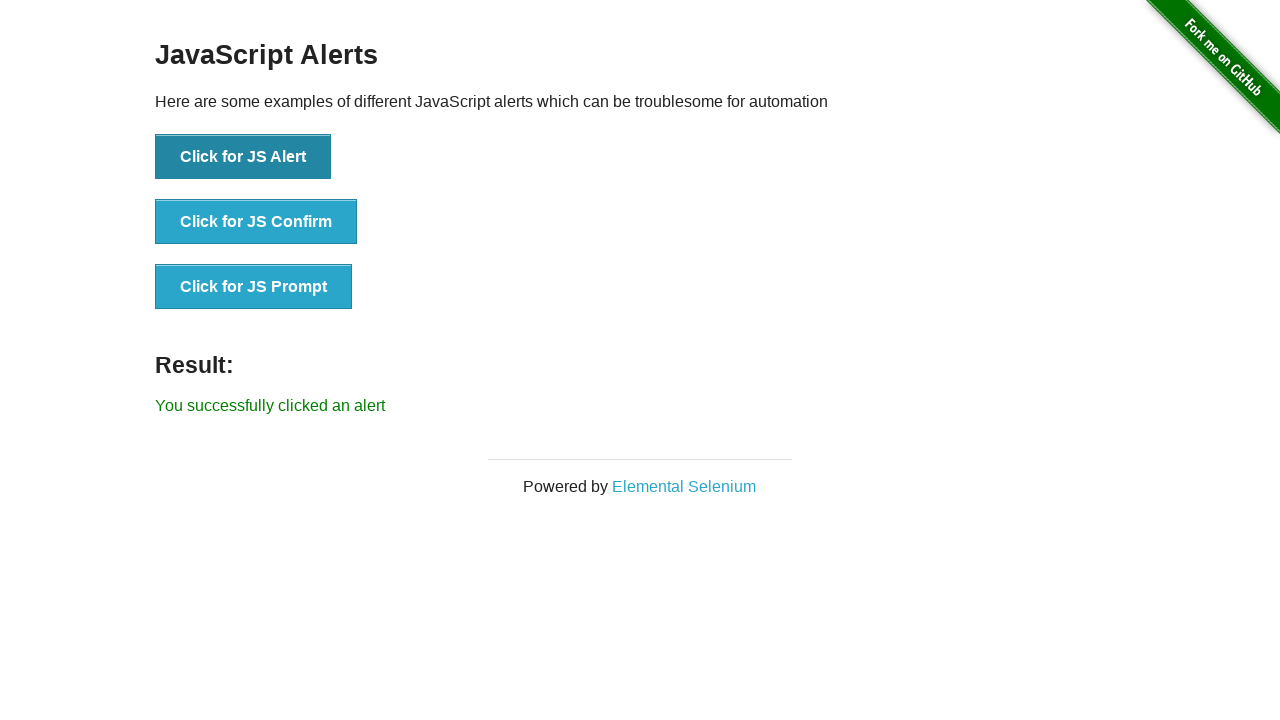

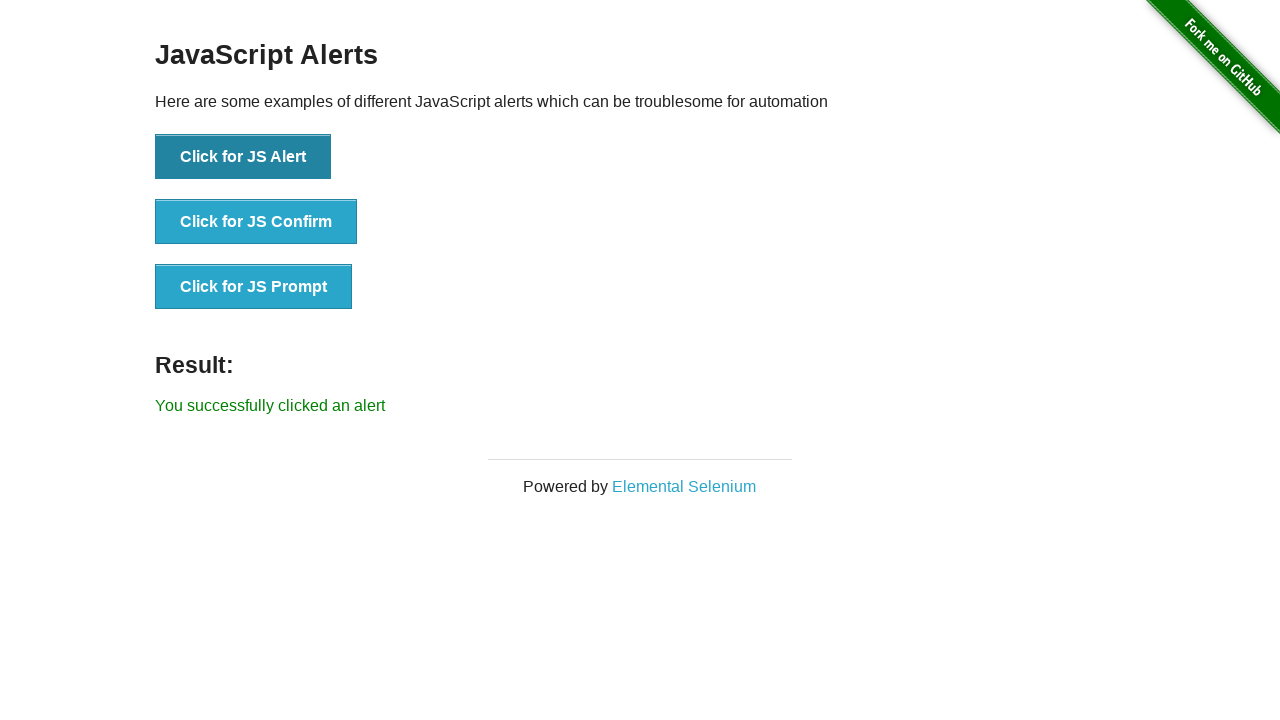